Tests multi-select dropdown functionality by selecting multiple options, verifying the dropdown supports multiple selections, and then deselecting the options.

Starting URL: https://www.selenium.dev/selenium/web/formPage.html

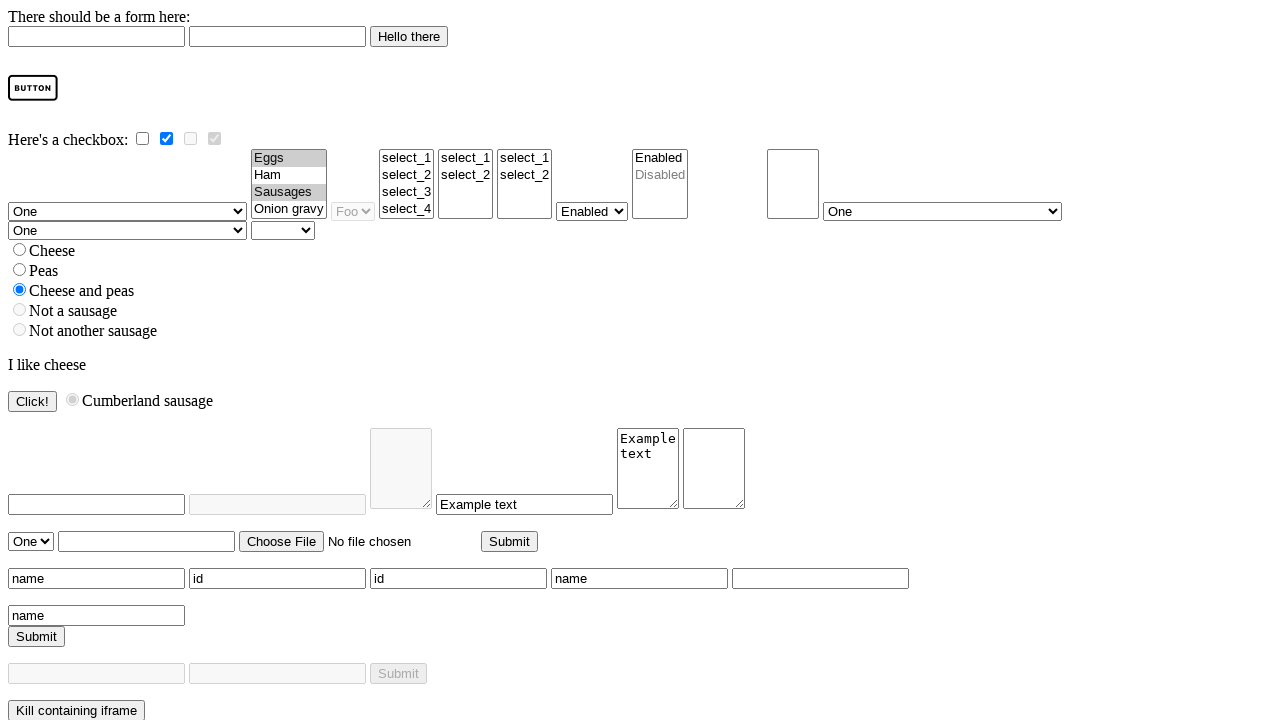

Waited for multi-select dropdown to be available
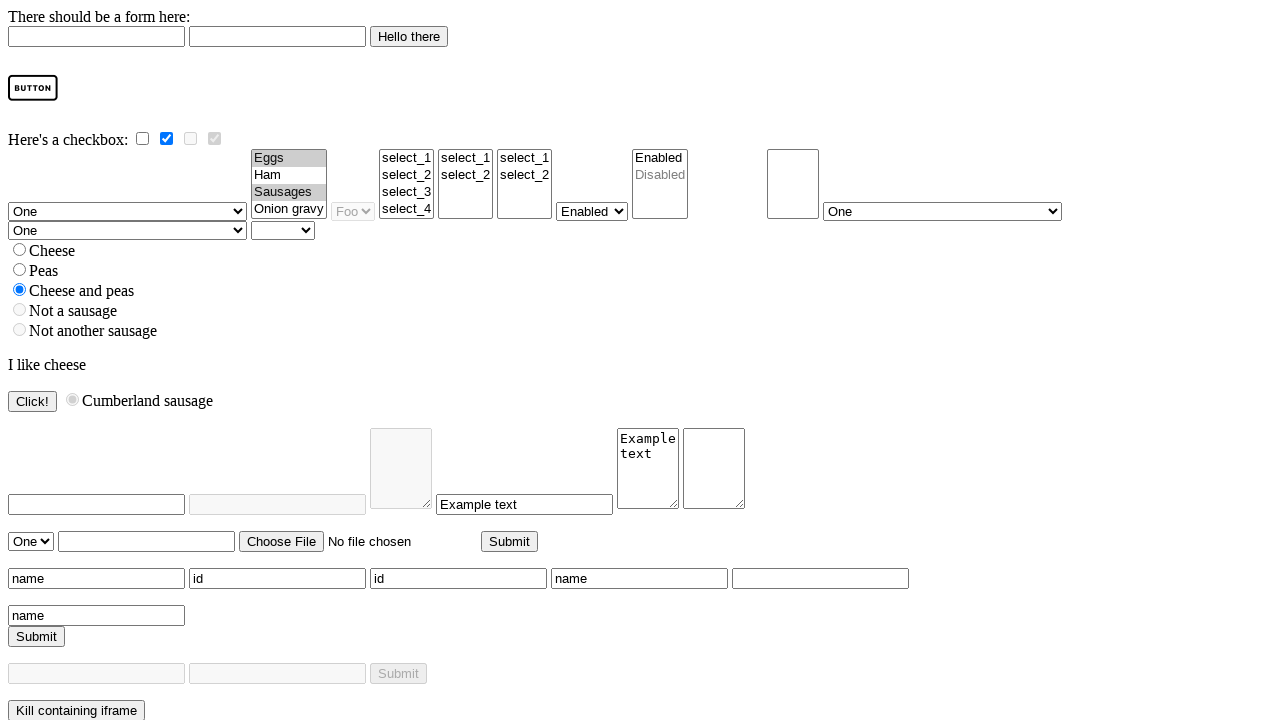

Selected first option (index 0) in multi-select dropdown on #multi
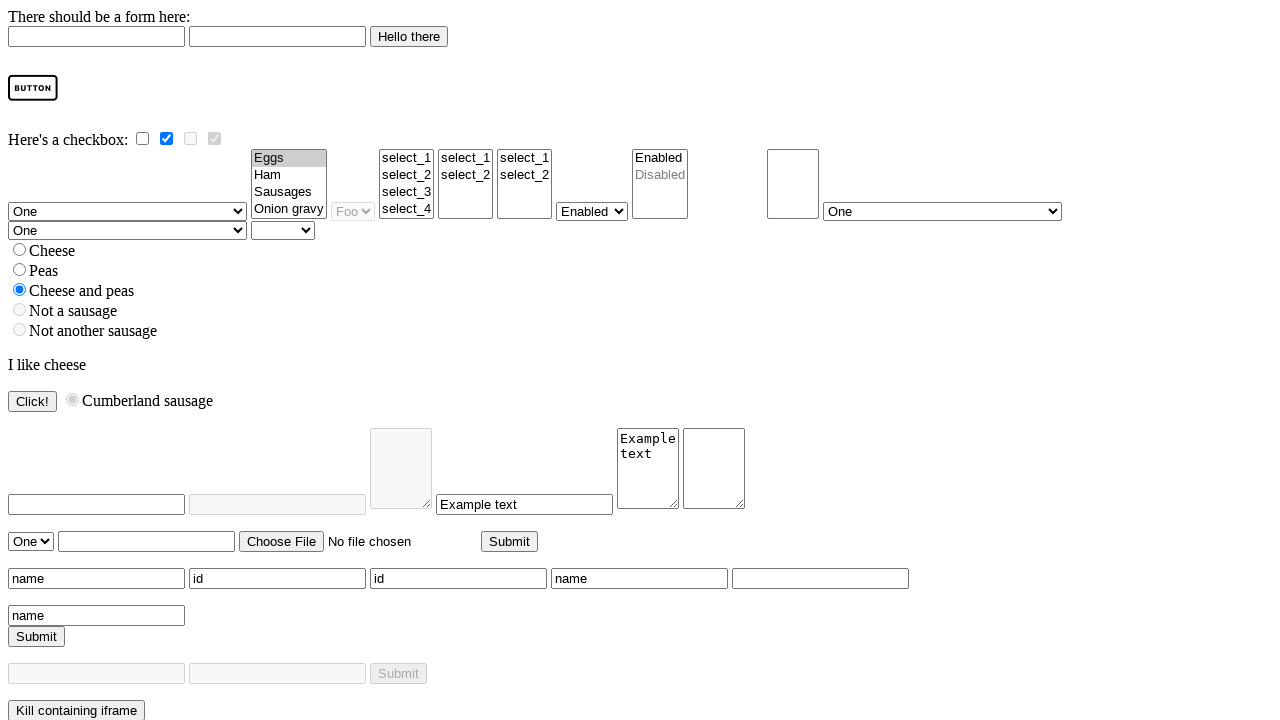

Selected first and fourth options (indices 0 and 3) in multi-select dropdown on #multi
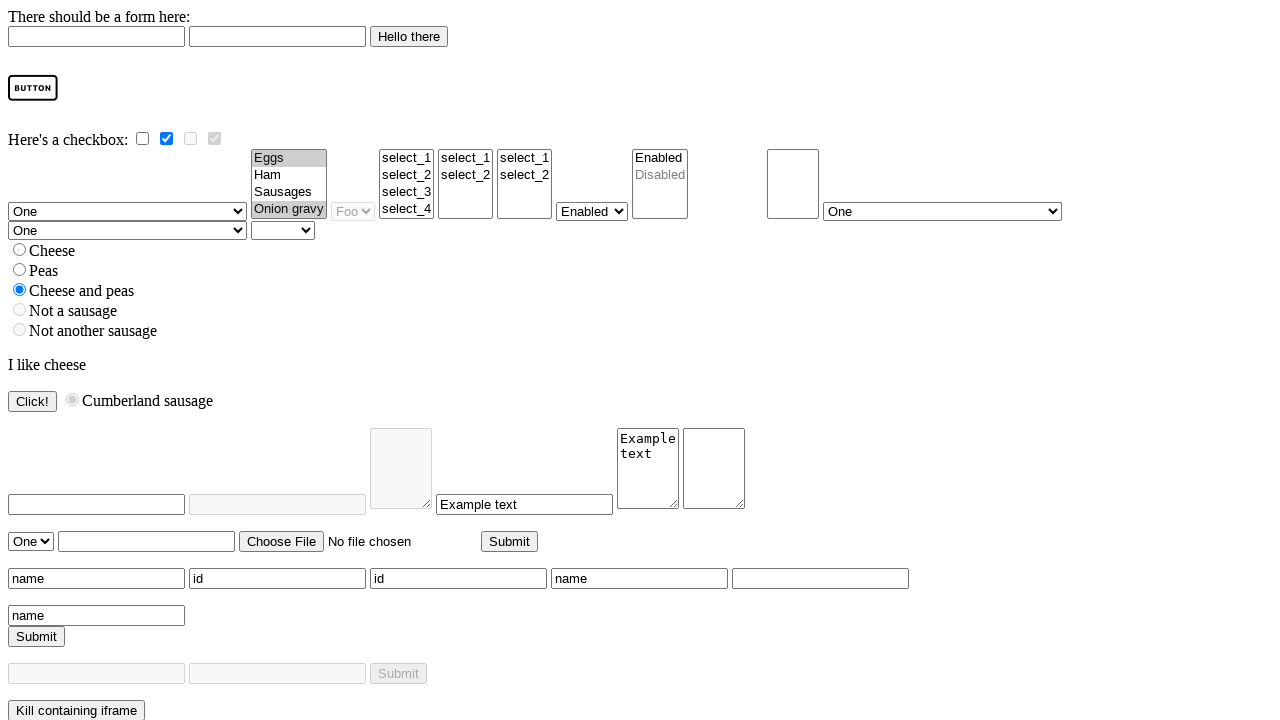

Located the multi-select dropdown element
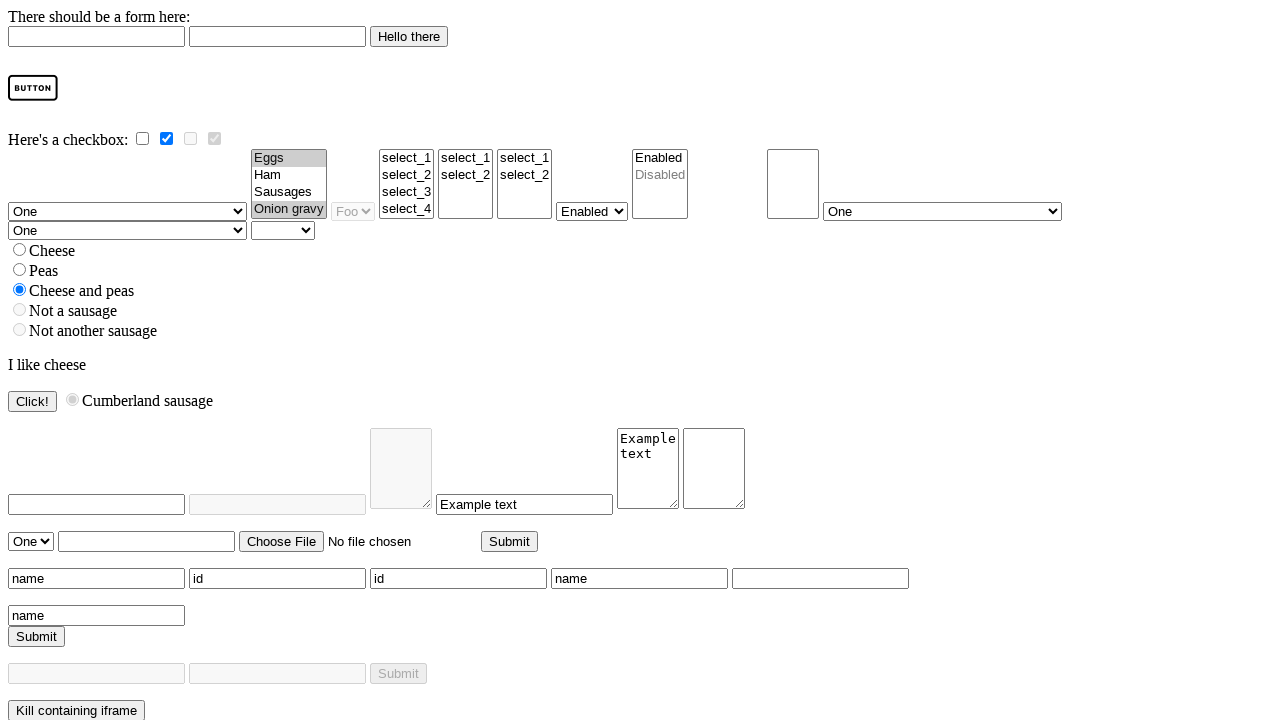

Retrieved all options from the multi-select dropdown
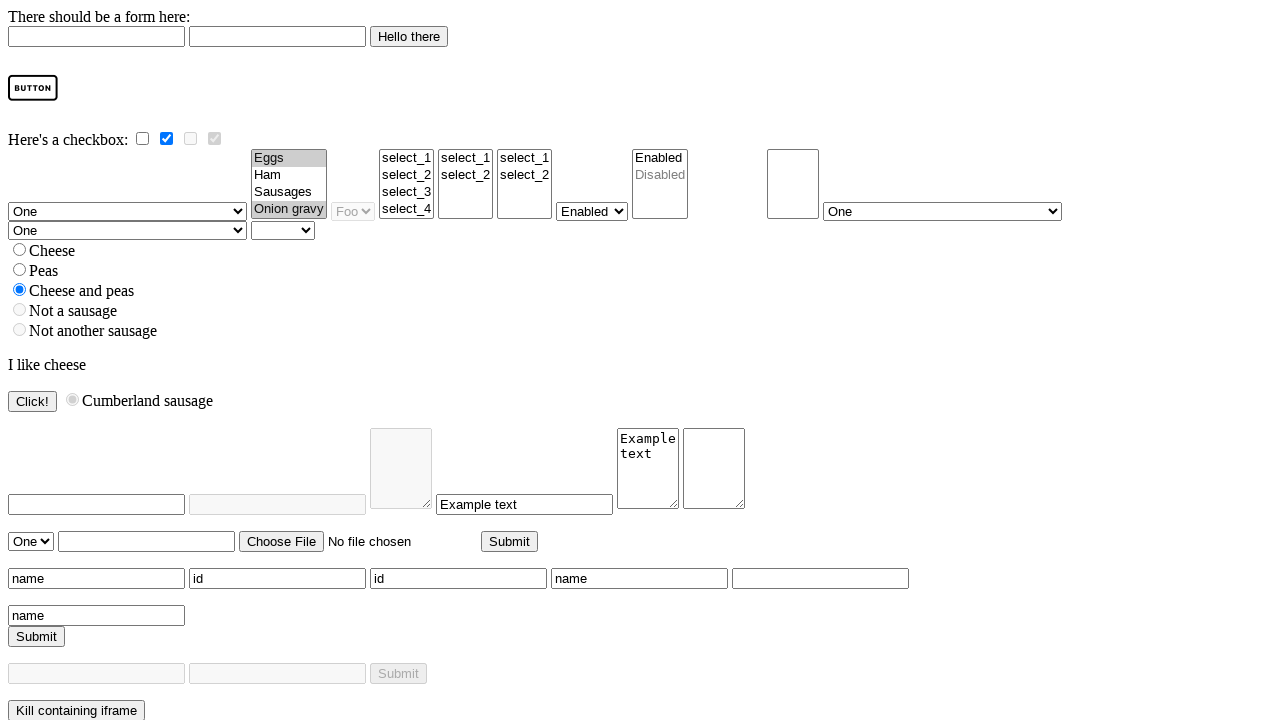

Selected first and fourth options again to verify multi-select functionality on #multi
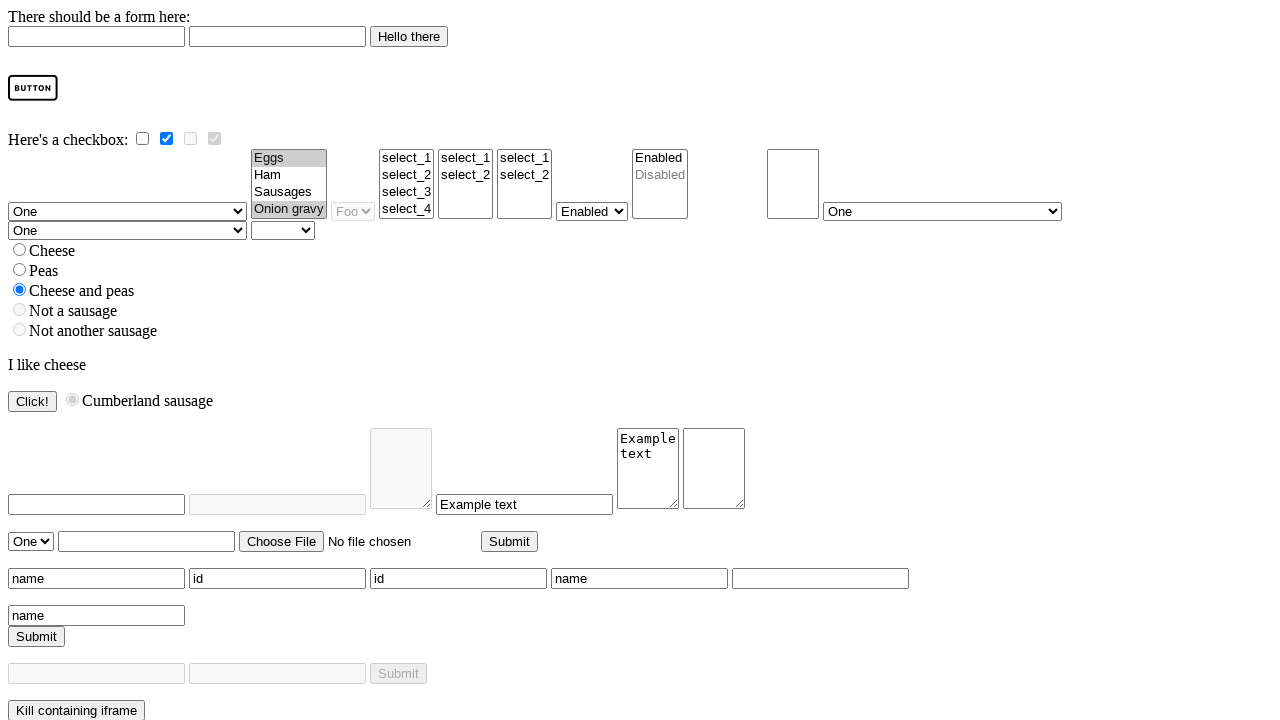

Deselected all options by clearing the multi-select dropdown on #multi
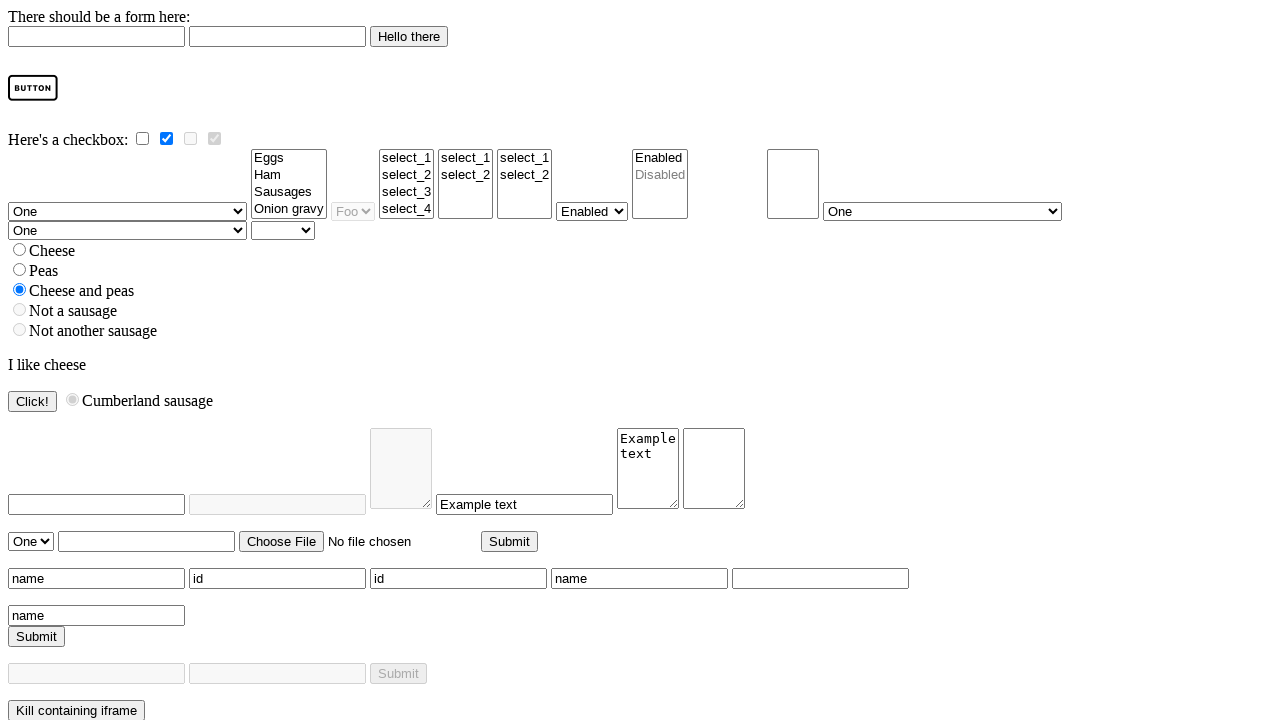

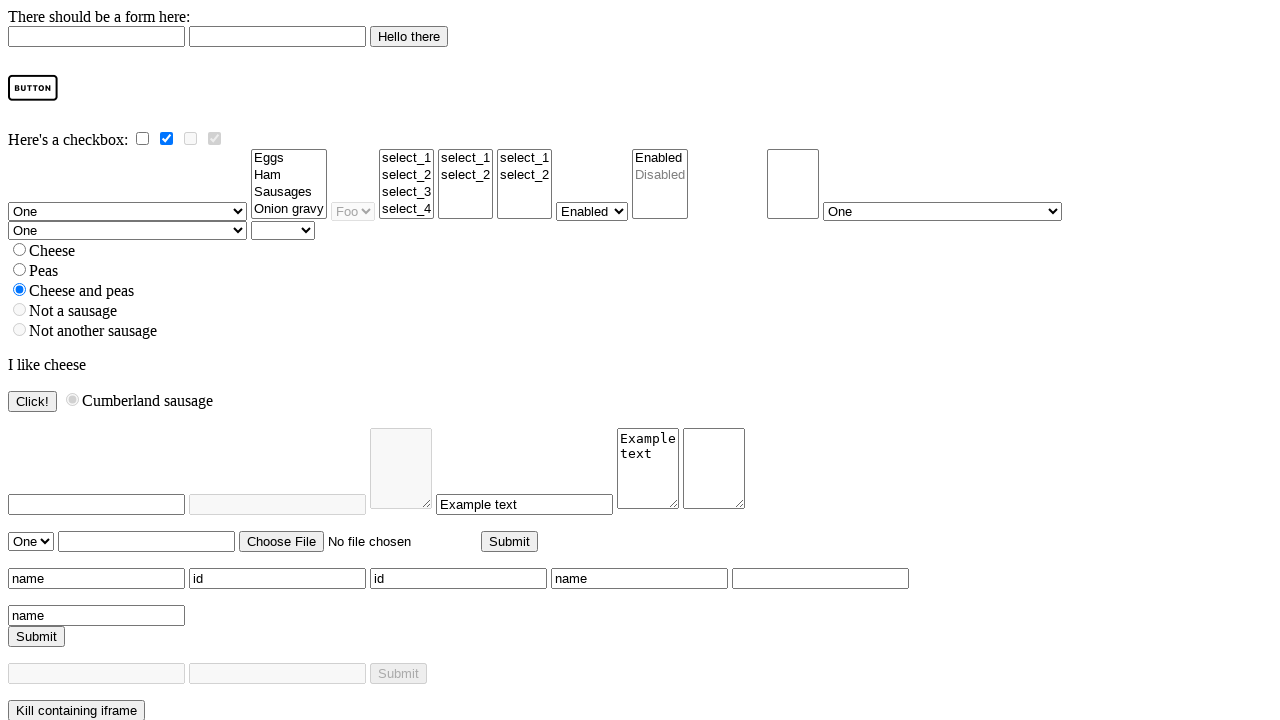